Clicks all buttons (excluding link-styled buttons) from right to left order, handling alert dialogs

Starting URL: https://percebus.github.io/npm-web-sampler/

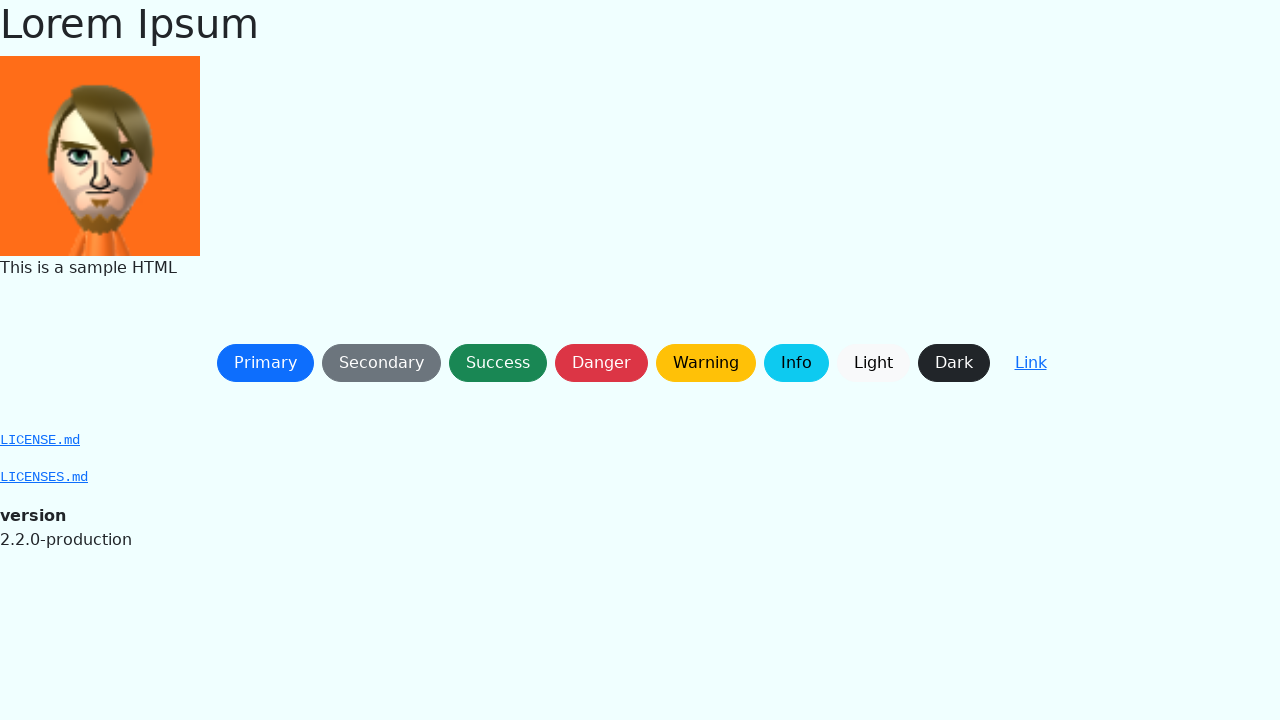

Set up dialog handler to accept alerts
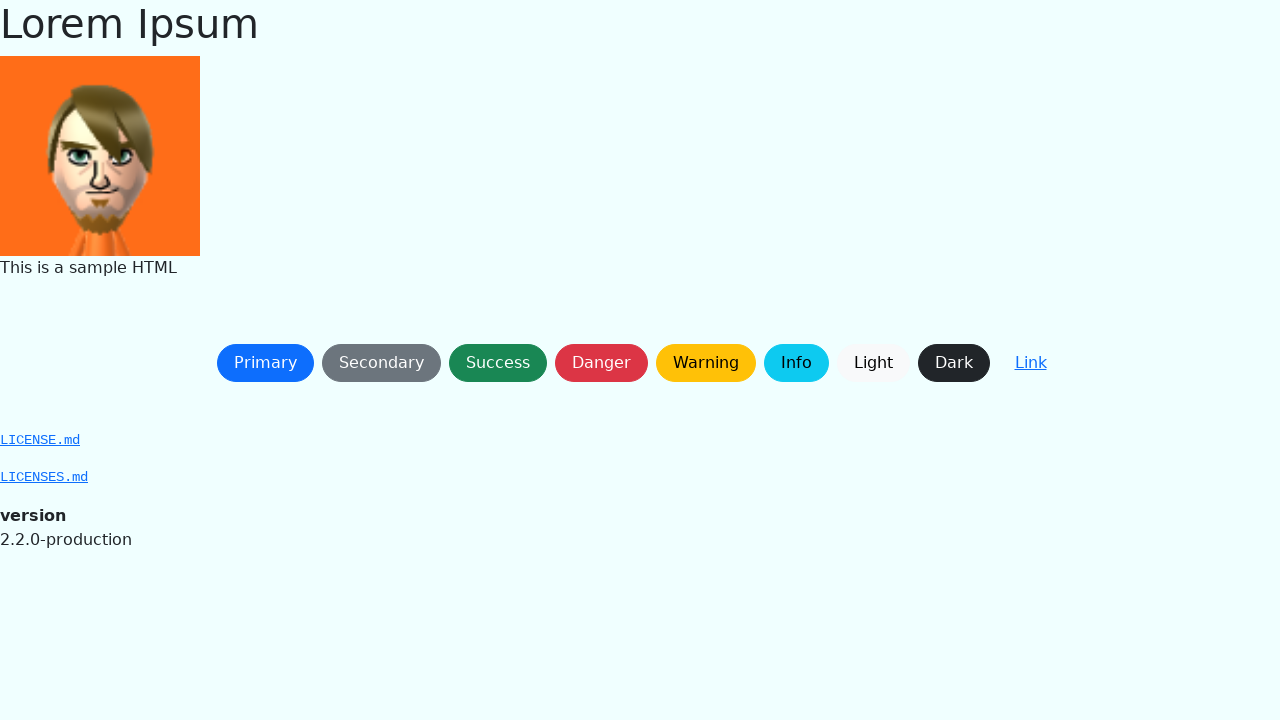

Page fully loaded (networkidle state)
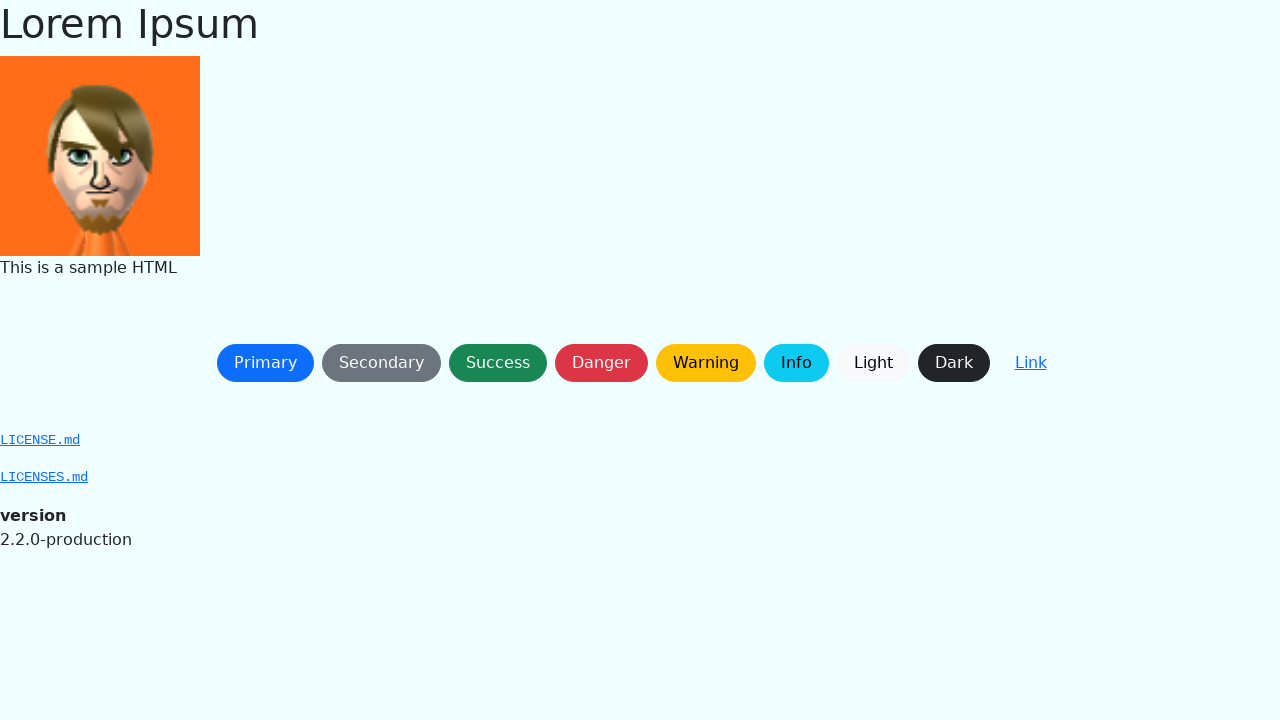

Buttons (excluding link-styled) are present on page
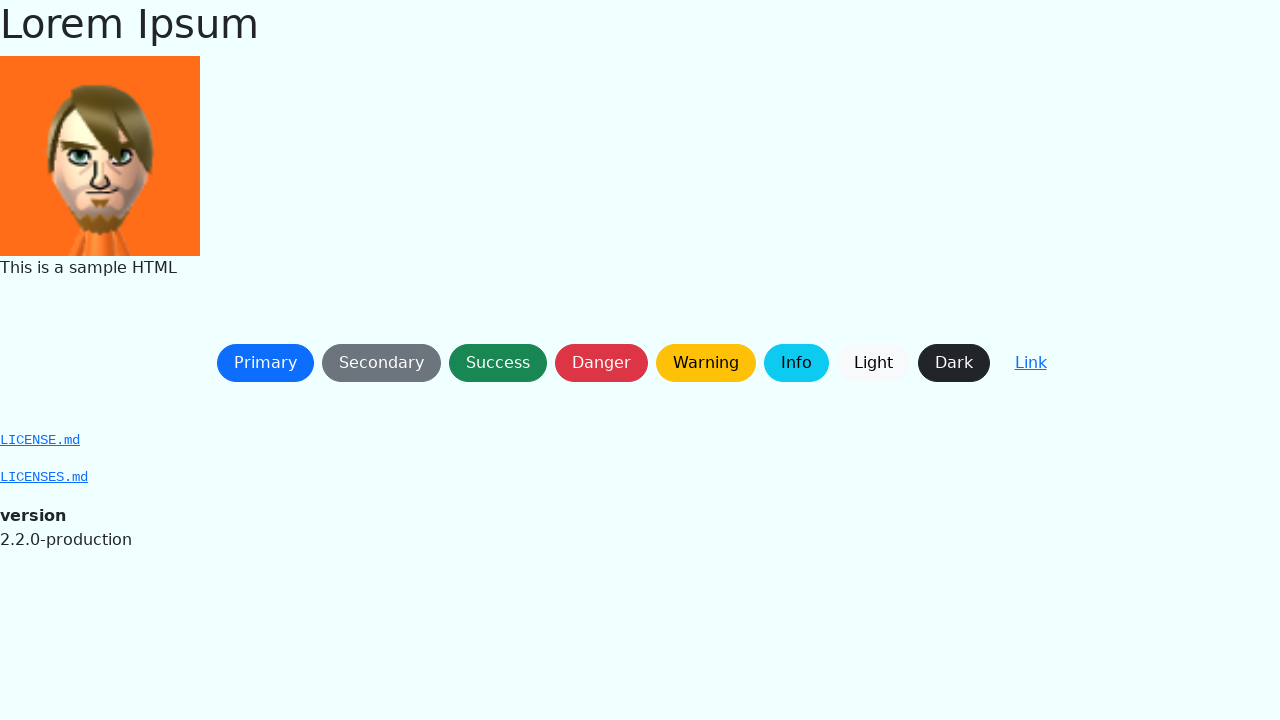

Retrieved 8 buttons (excluding link-styled buttons)
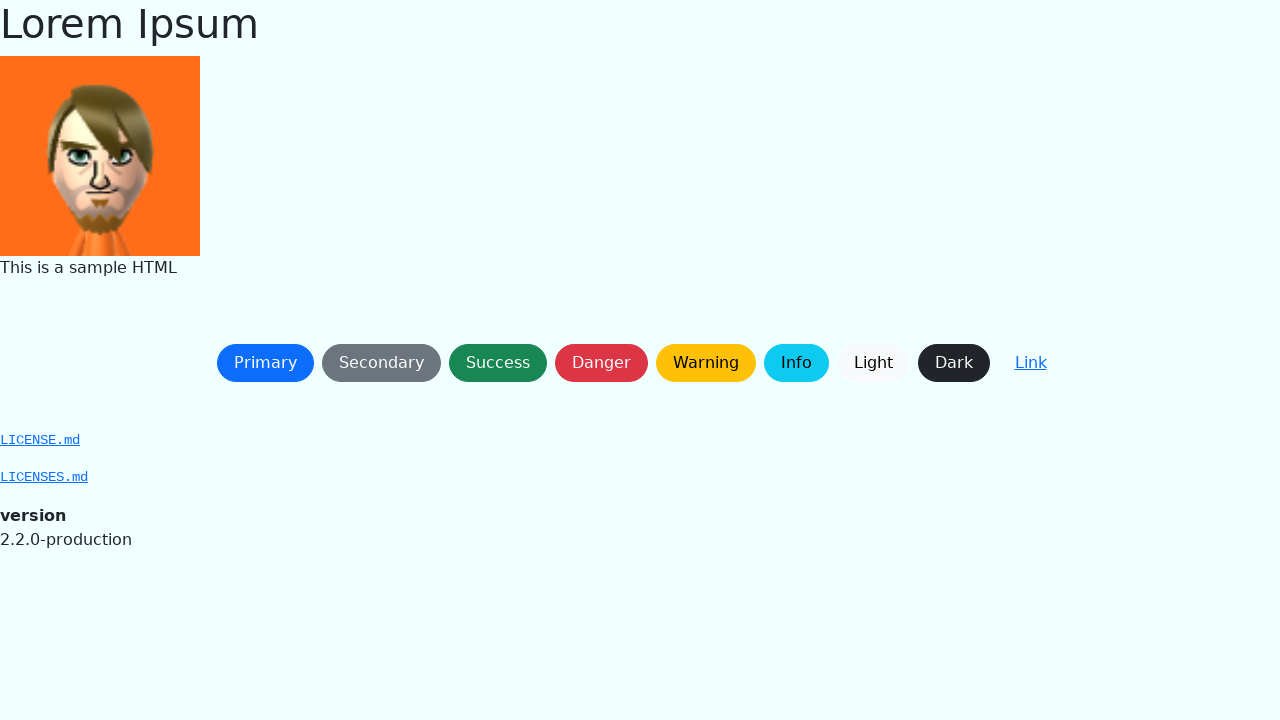

Button at position 7 is visible
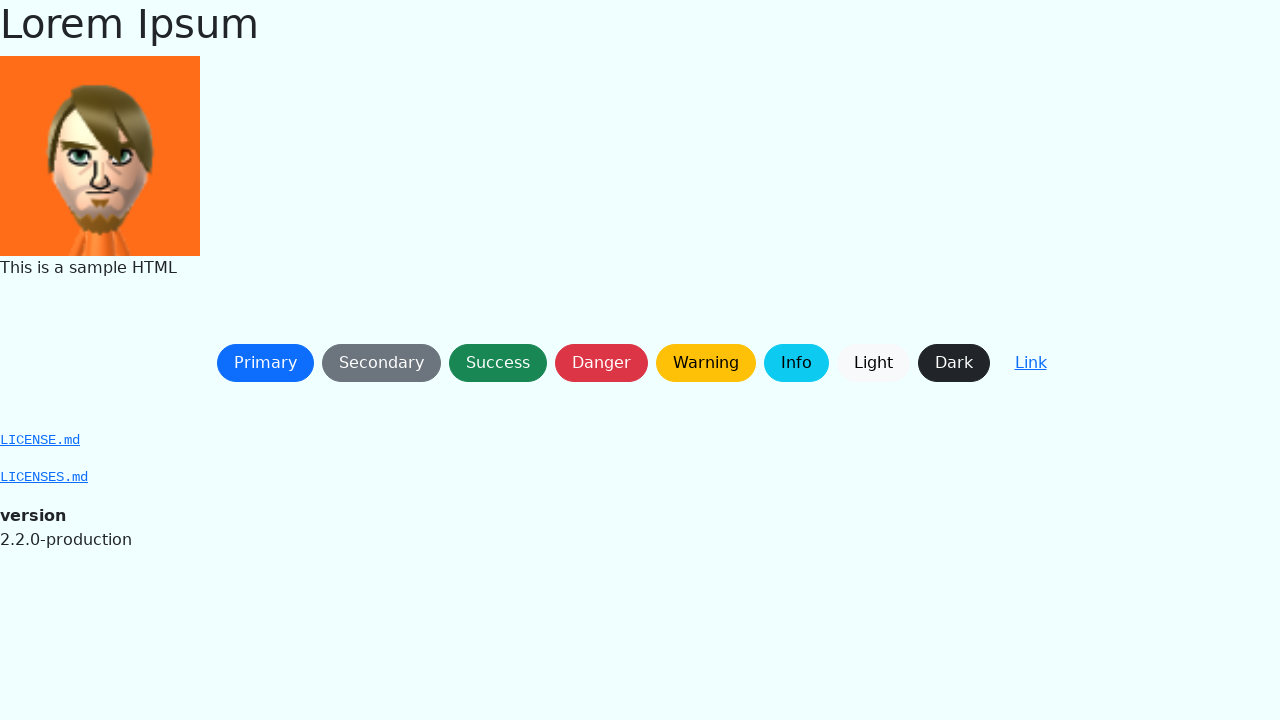

Clicked button at position 7 (right to left order) at (954, 363) on button:not(.btn-link) >> nth=7
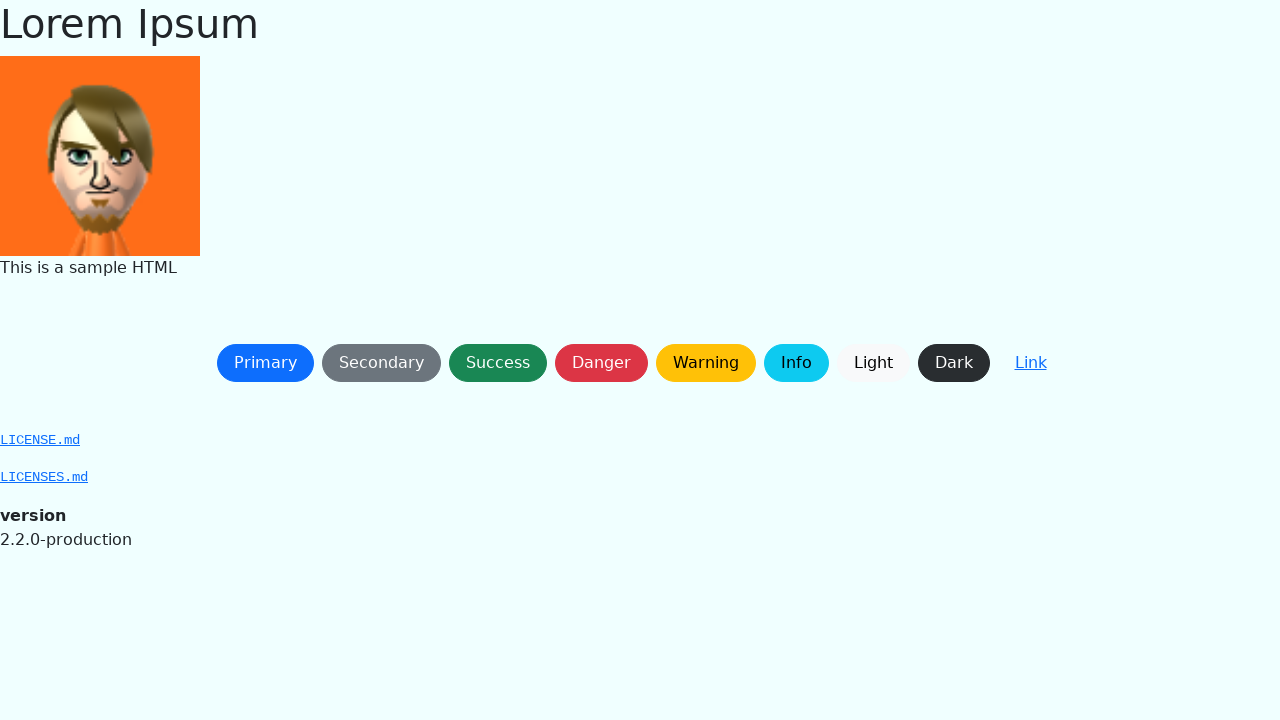

Waited 300ms for dialog or page state to settle
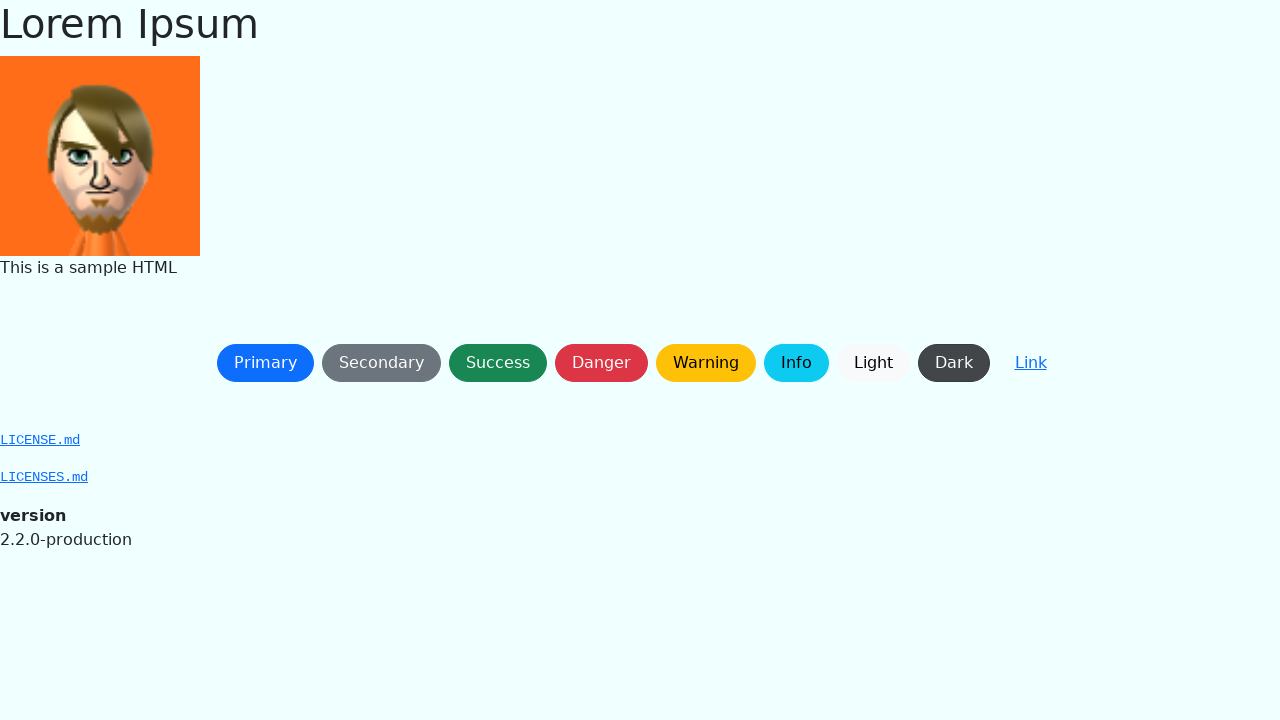

Button at position 6 is visible
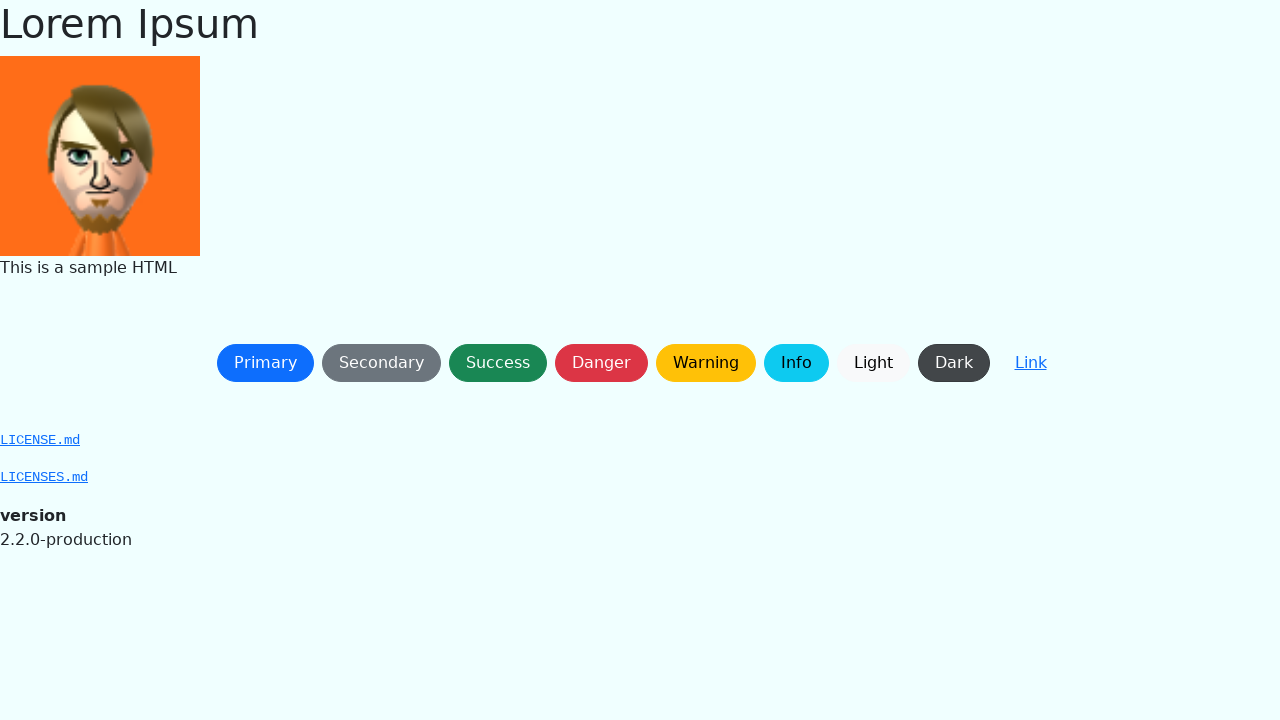

Clicked button at position 6 (right to left order) at (873, 363) on button:not(.btn-link) >> nth=6
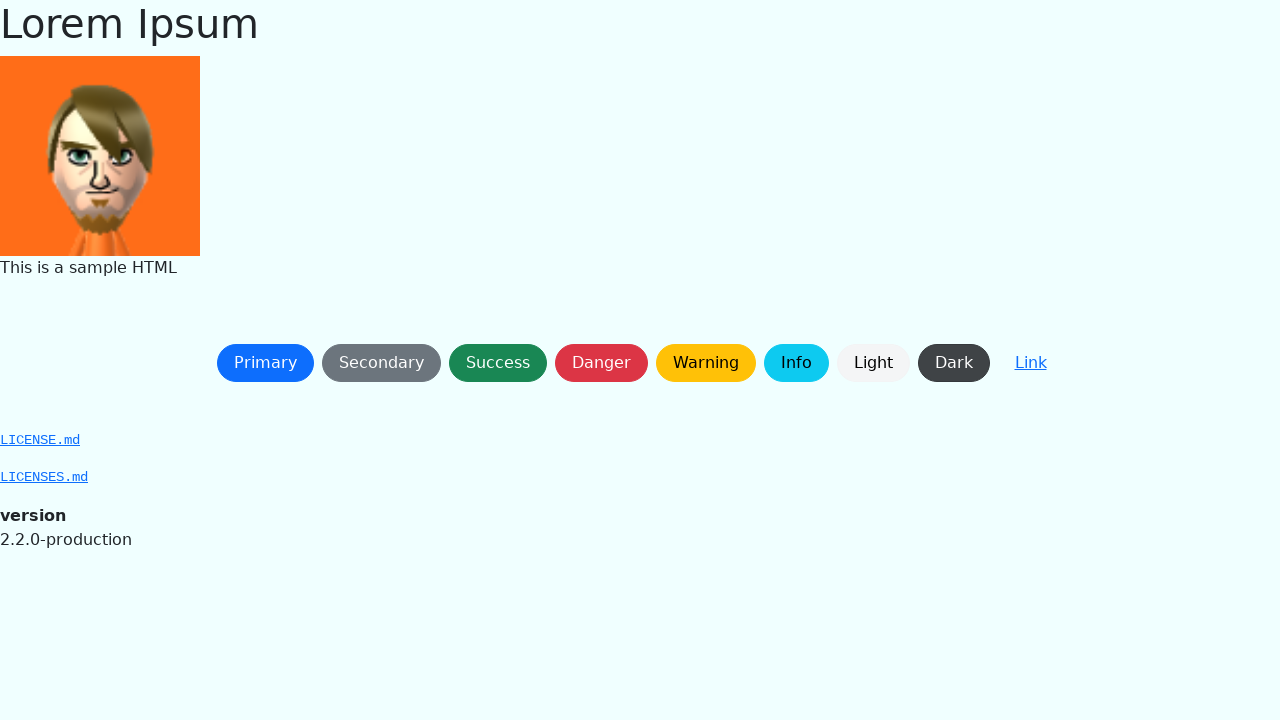

Waited 300ms for dialog or page state to settle
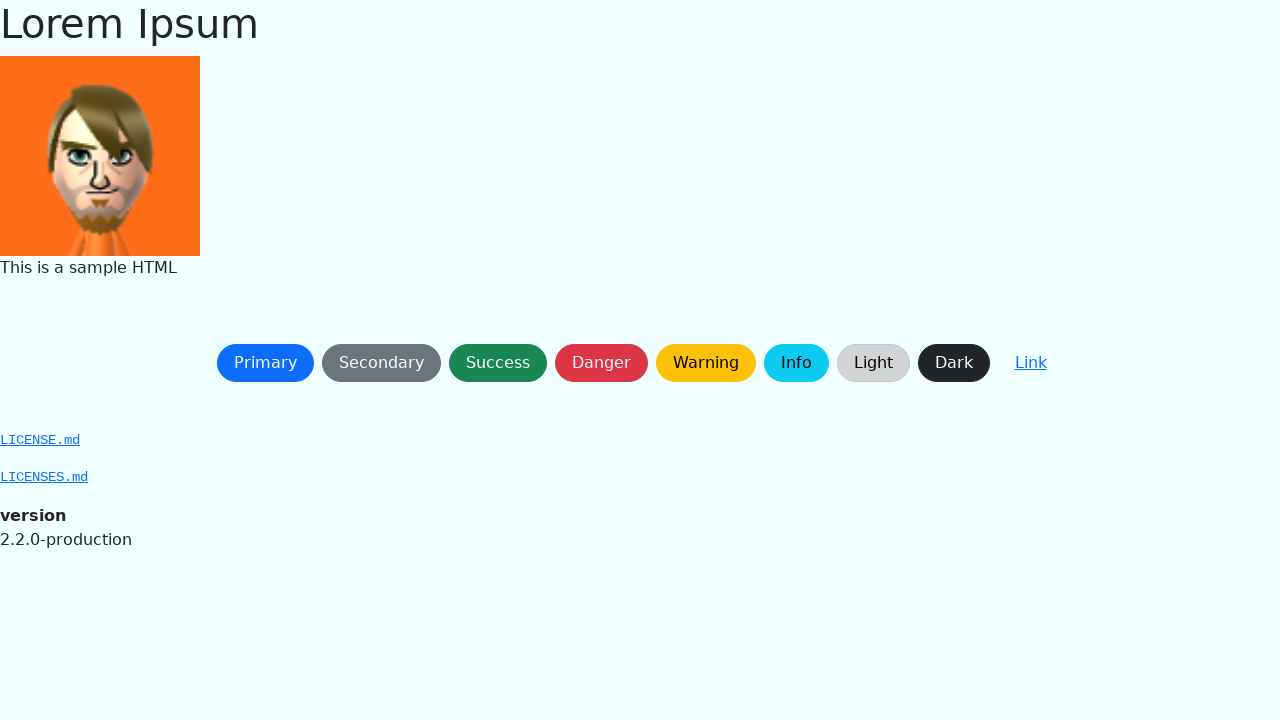

Button at position 5 is visible
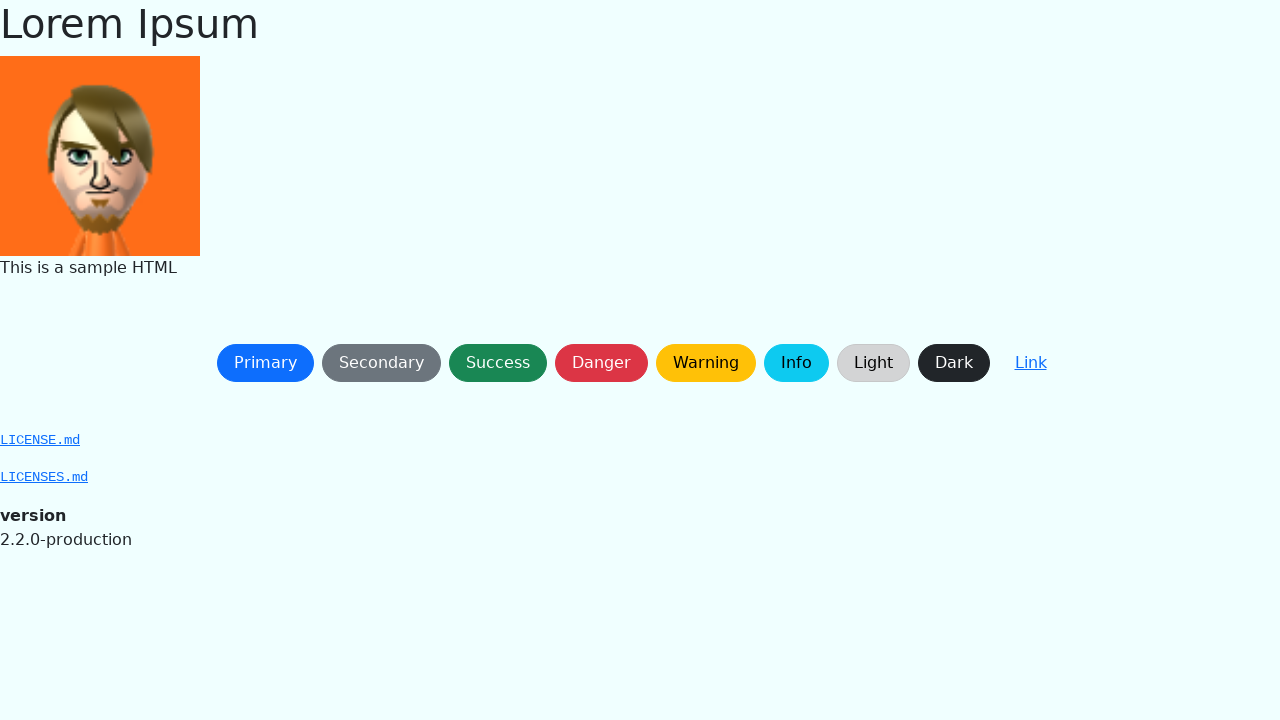

Clicked button at position 5 (right to left order) at (796, 363) on button:not(.btn-link) >> nth=5
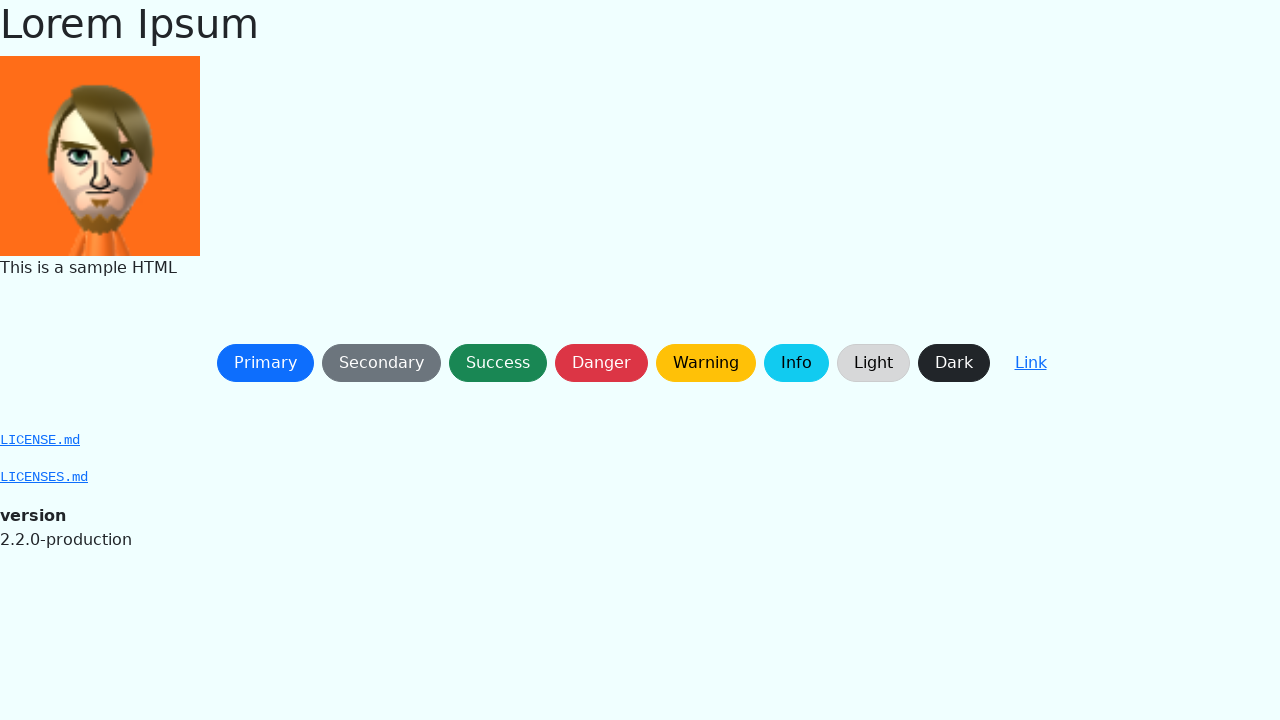

Waited 300ms for dialog or page state to settle
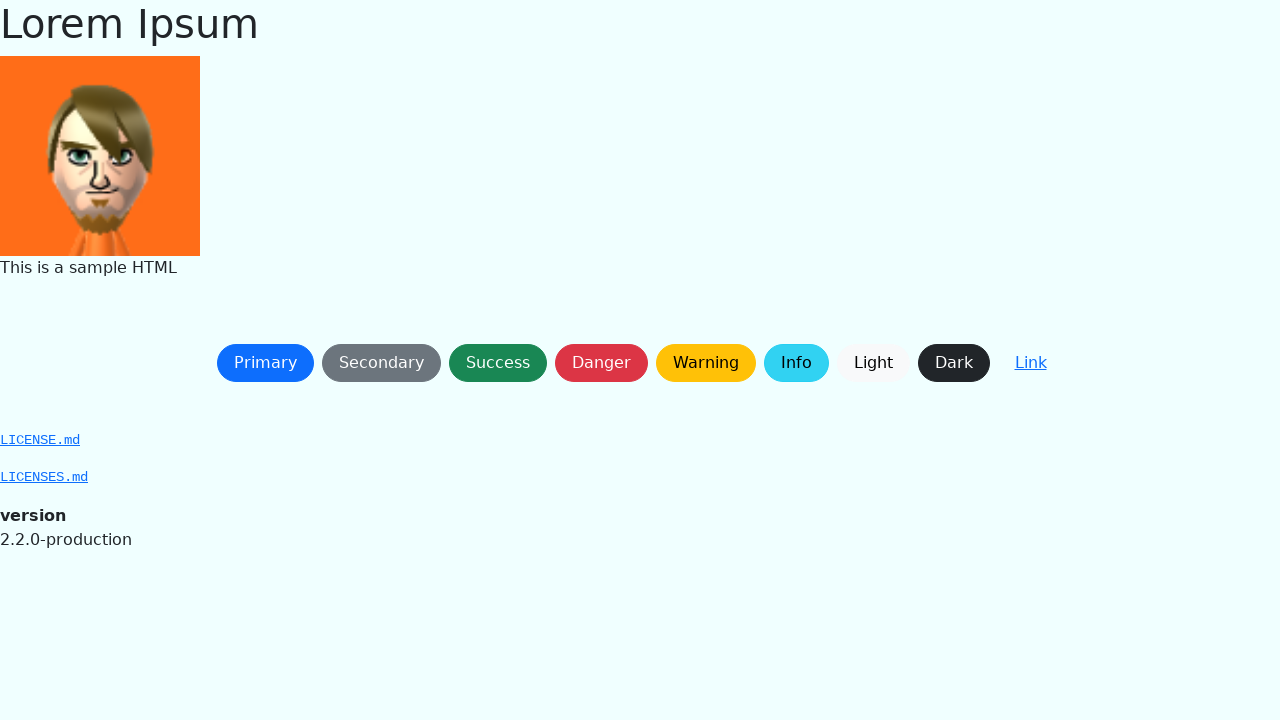

Button at position 4 is visible
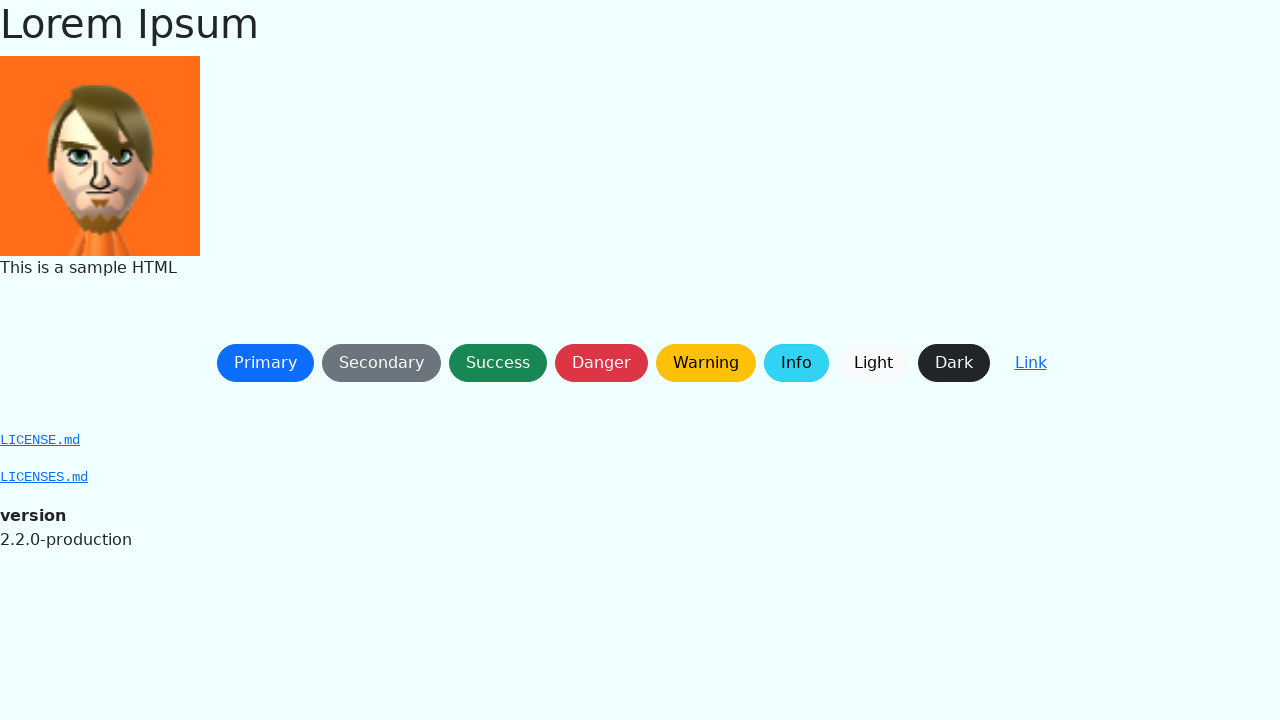

Clicked button at position 4 (right to left order) at (706, 363) on button:not(.btn-link) >> nth=4
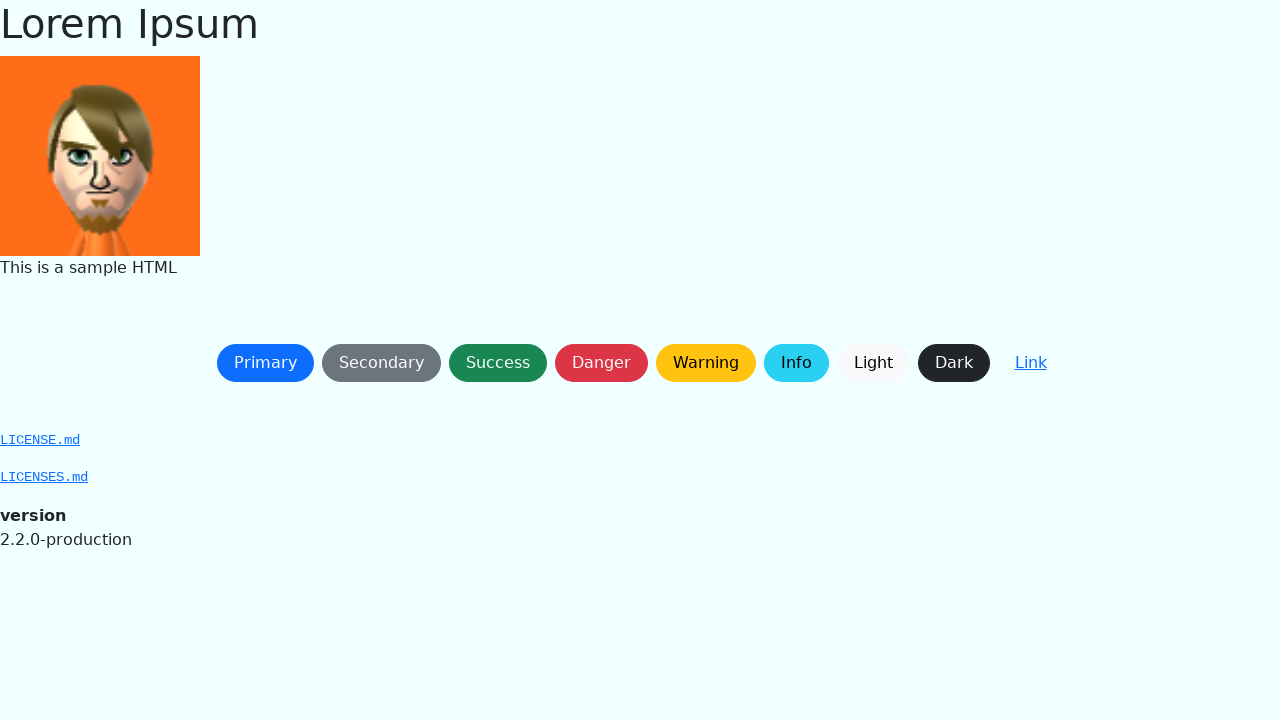

Waited 300ms for dialog or page state to settle
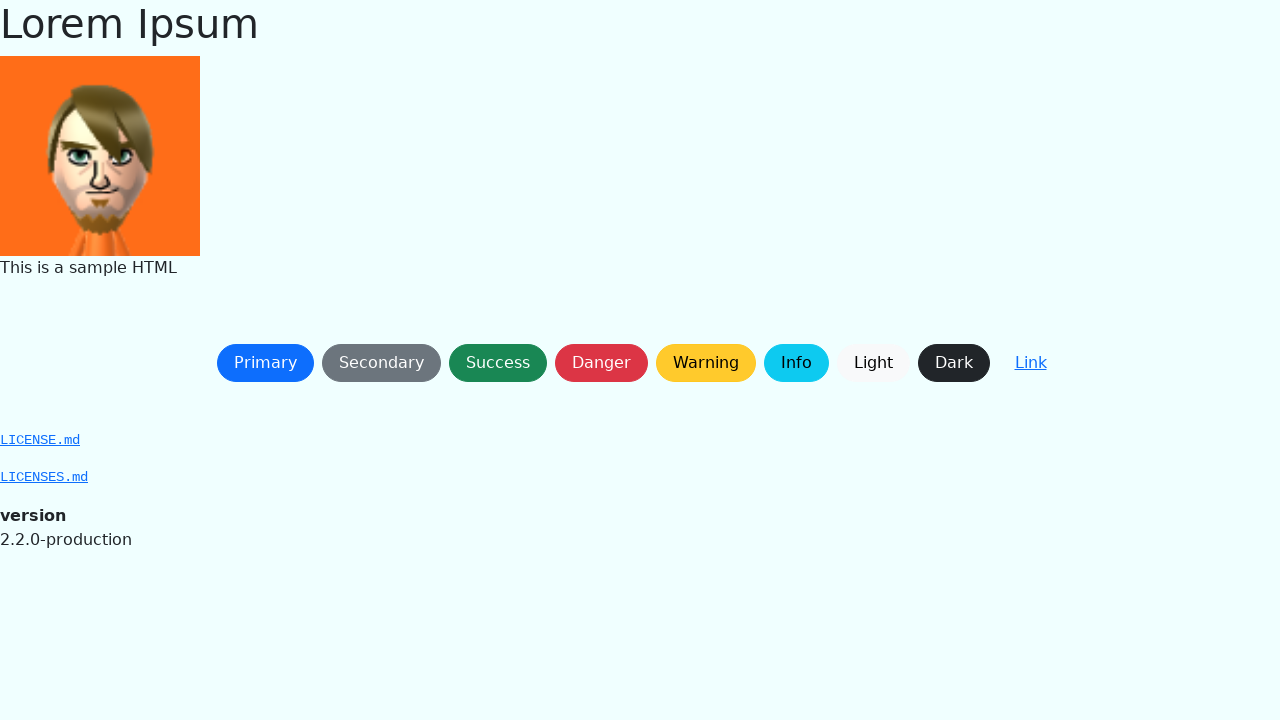

Button at position 3 is visible
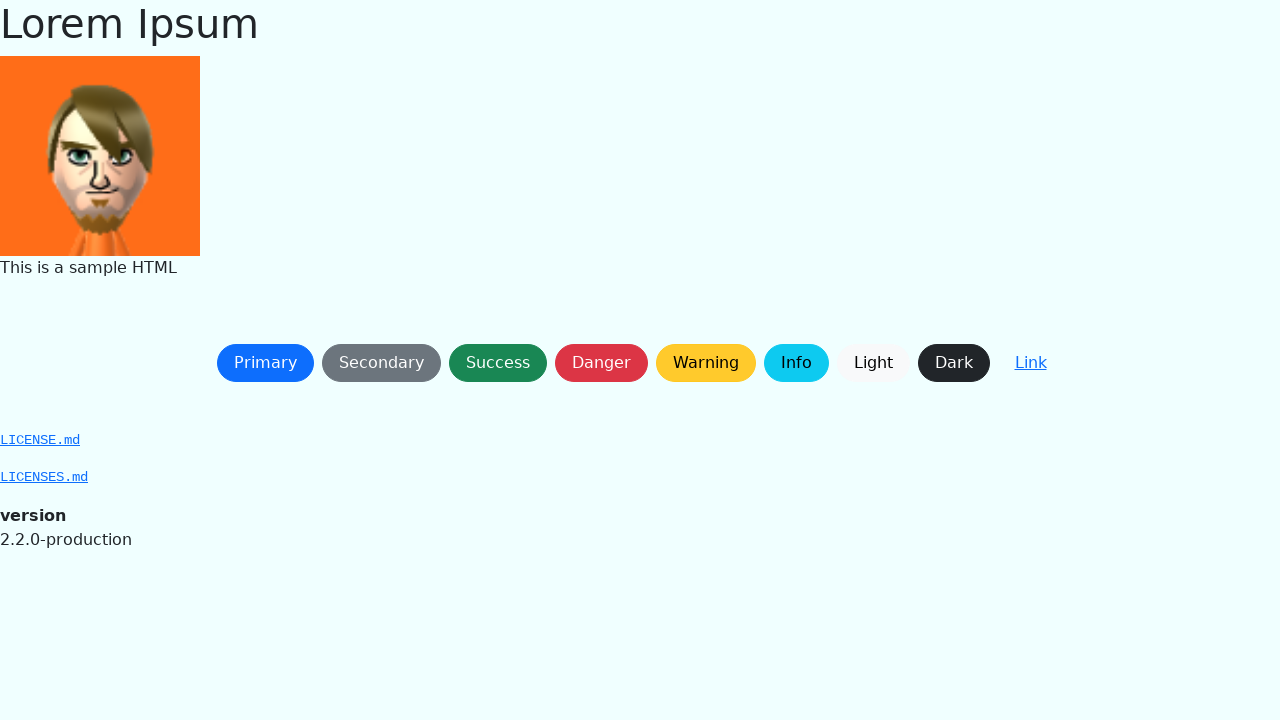

Clicked button at position 3 (right to left order) at (601, 363) on button:not(.btn-link) >> nth=3
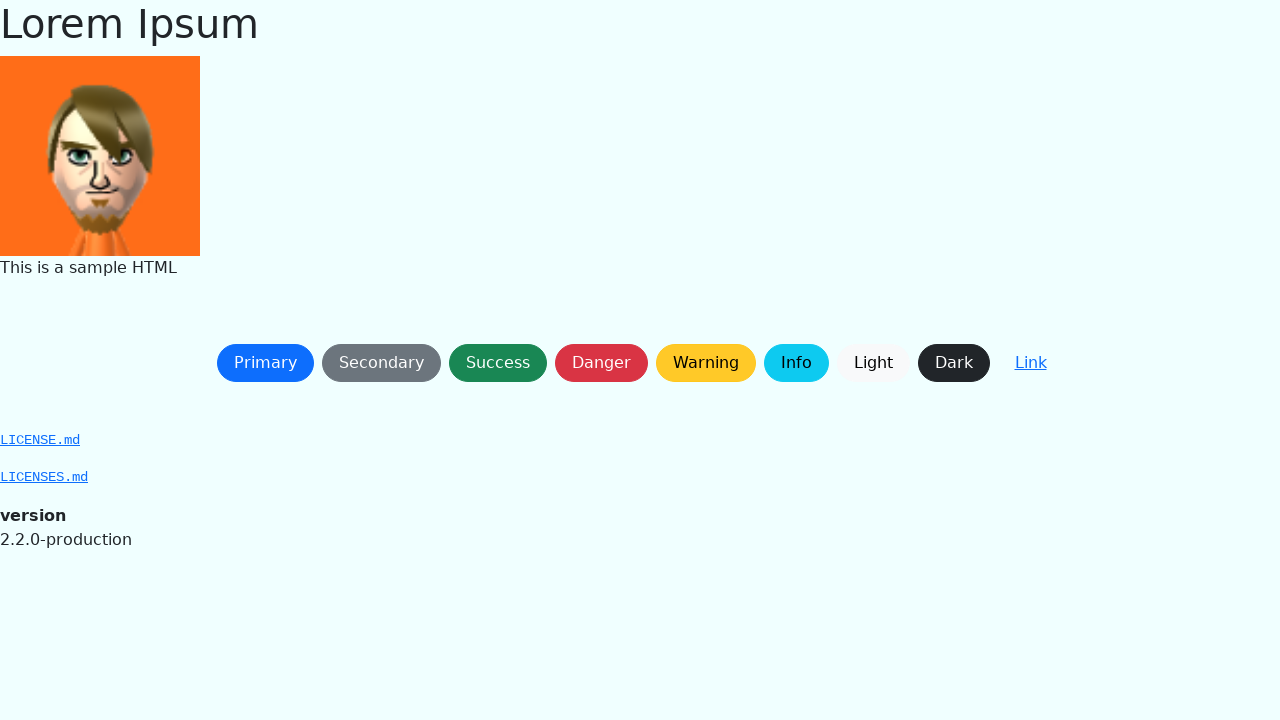

Waited 300ms for dialog or page state to settle
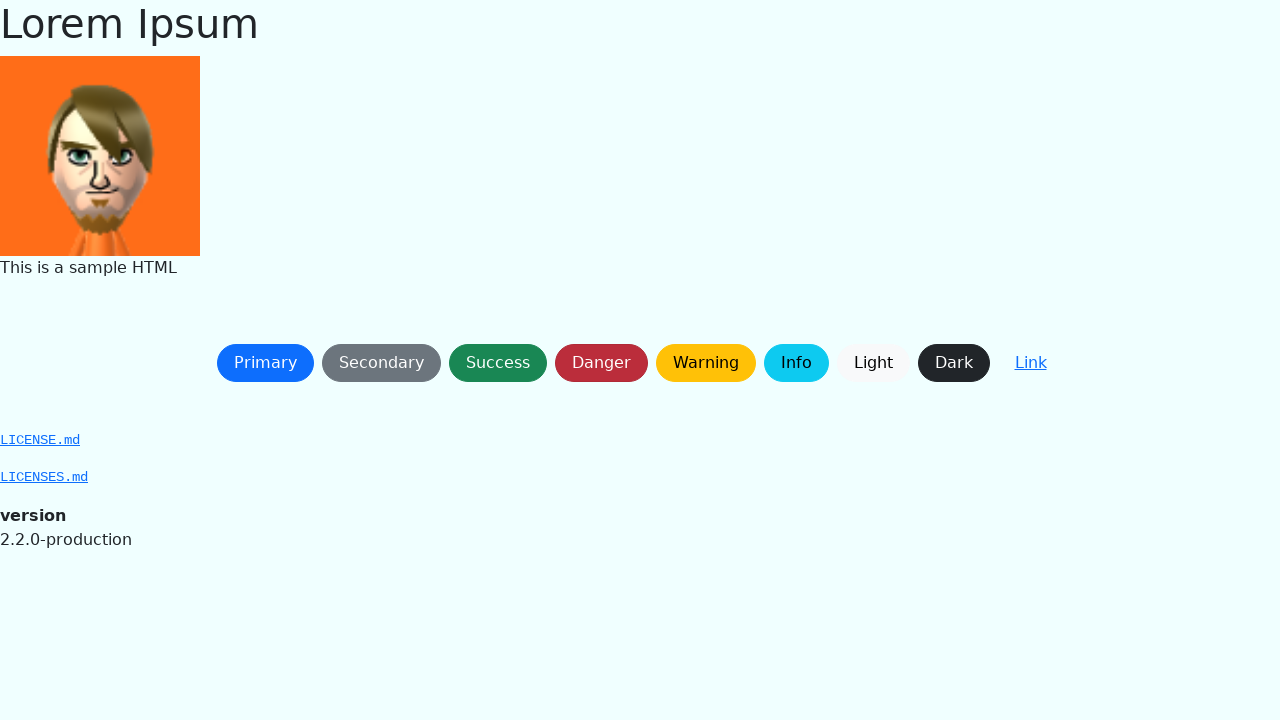

Button at position 2 is visible
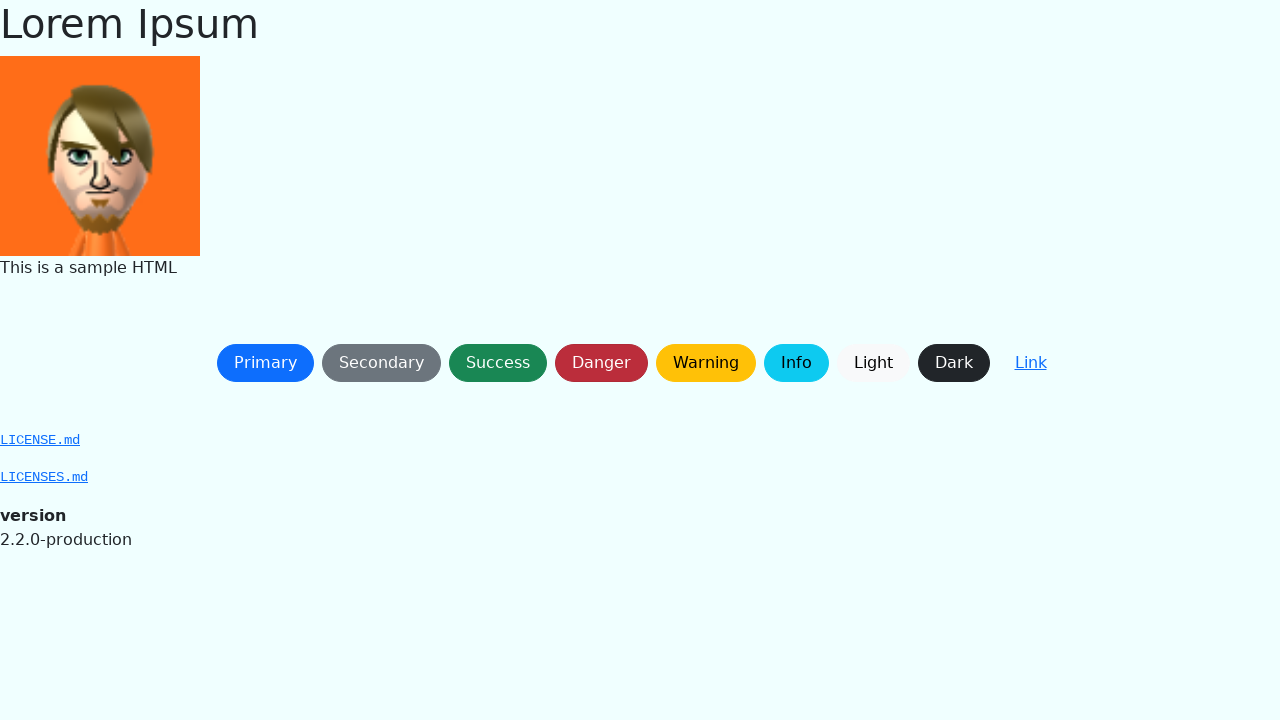

Clicked button at position 2 (right to left order) at (498, 363) on button:not(.btn-link) >> nth=2
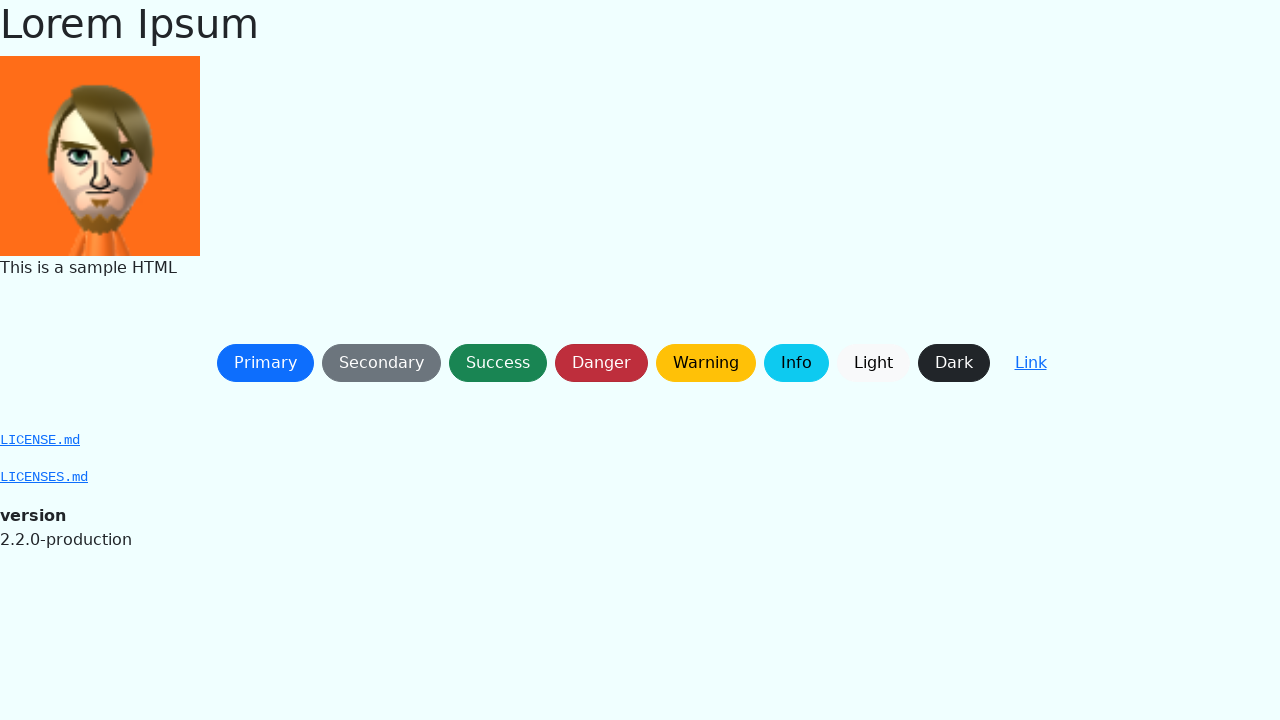

Waited 300ms for dialog or page state to settle
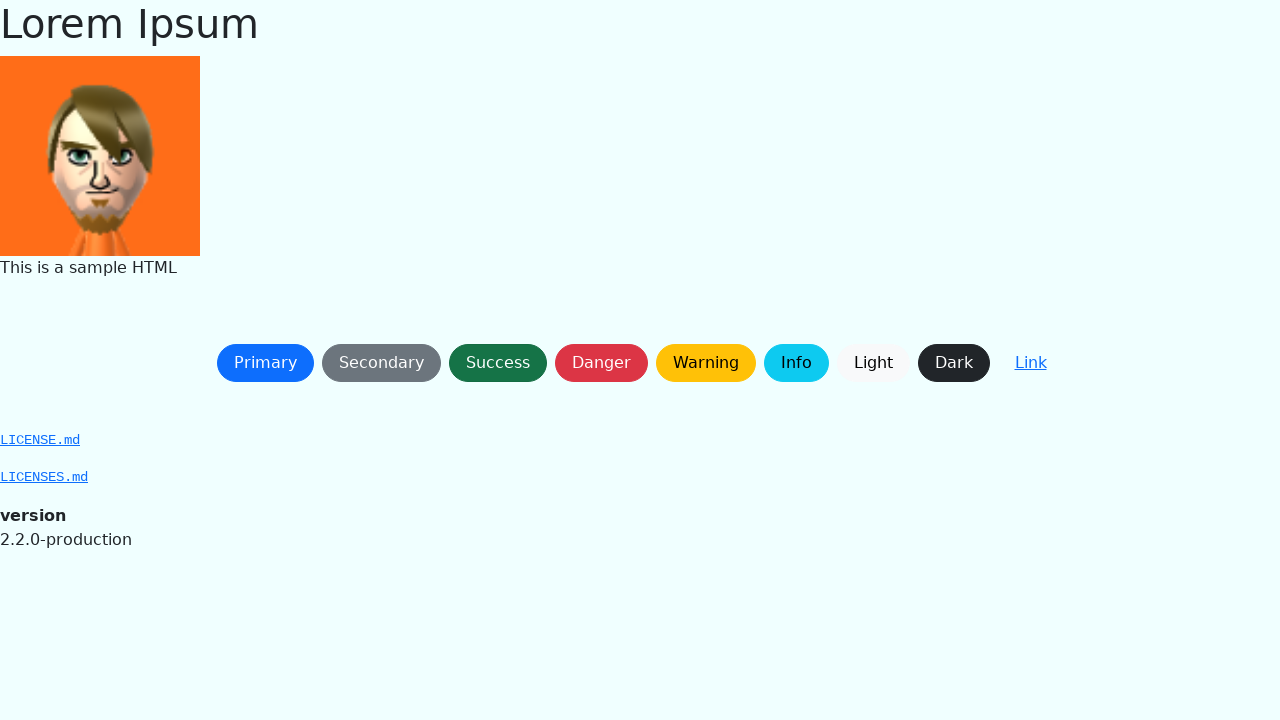

Button at position 1 is visible
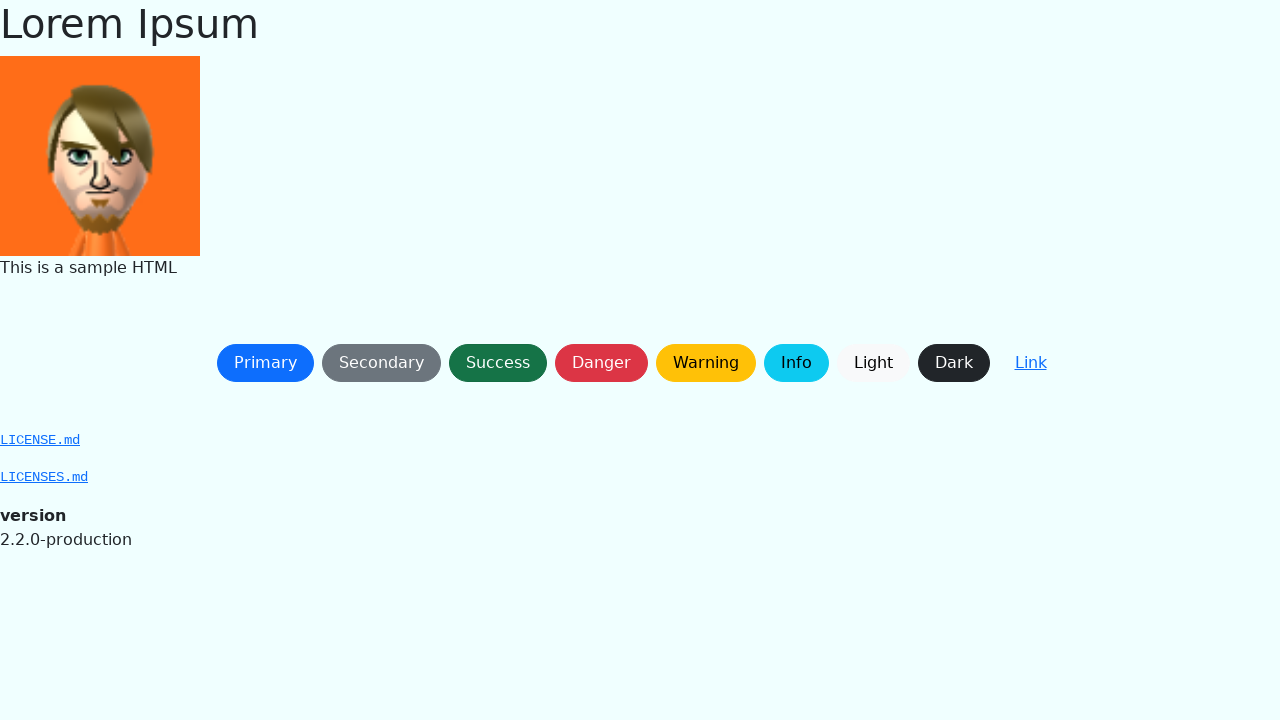

Clicked button at position 1 (right to left order) at (381, 363) on button:not(.btn-link) >> nth=1
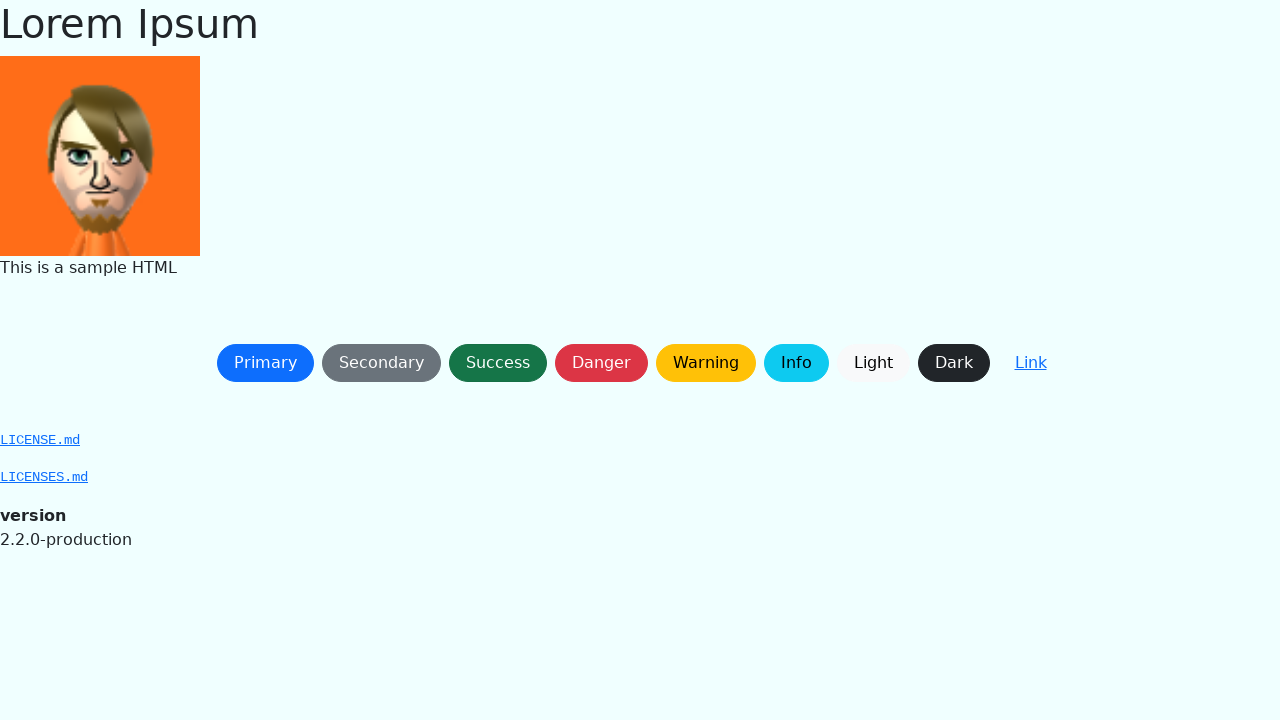

Waited 300ms for dialog or page state to settle
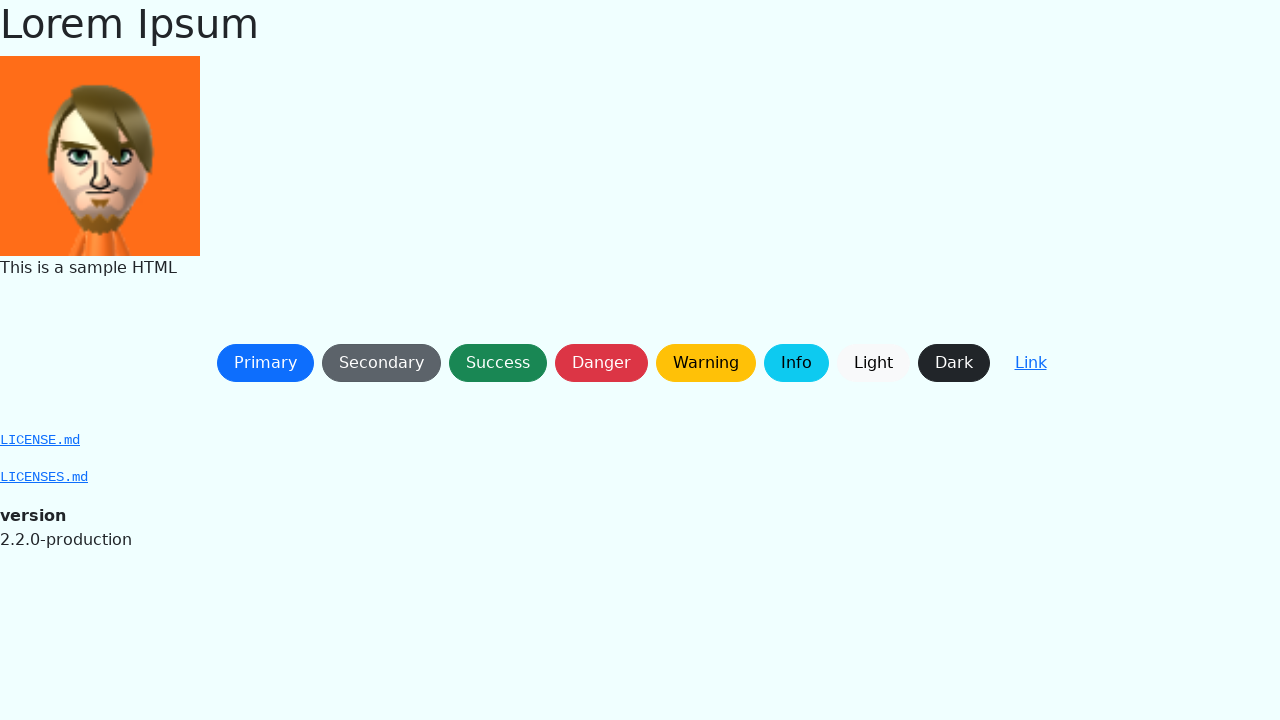

Button at position 0 is visible
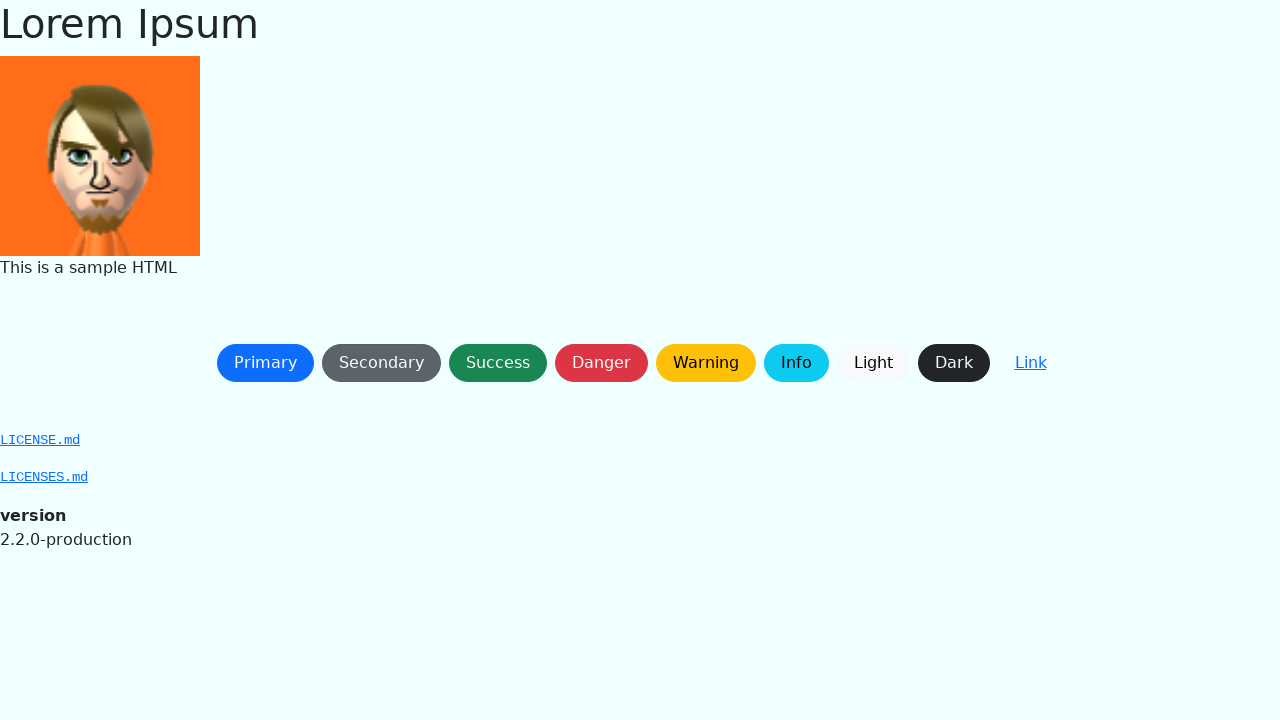

Clicked button at position 0 (right to left order) at (265, 363) on button:not(.btn-link) >> nth=0
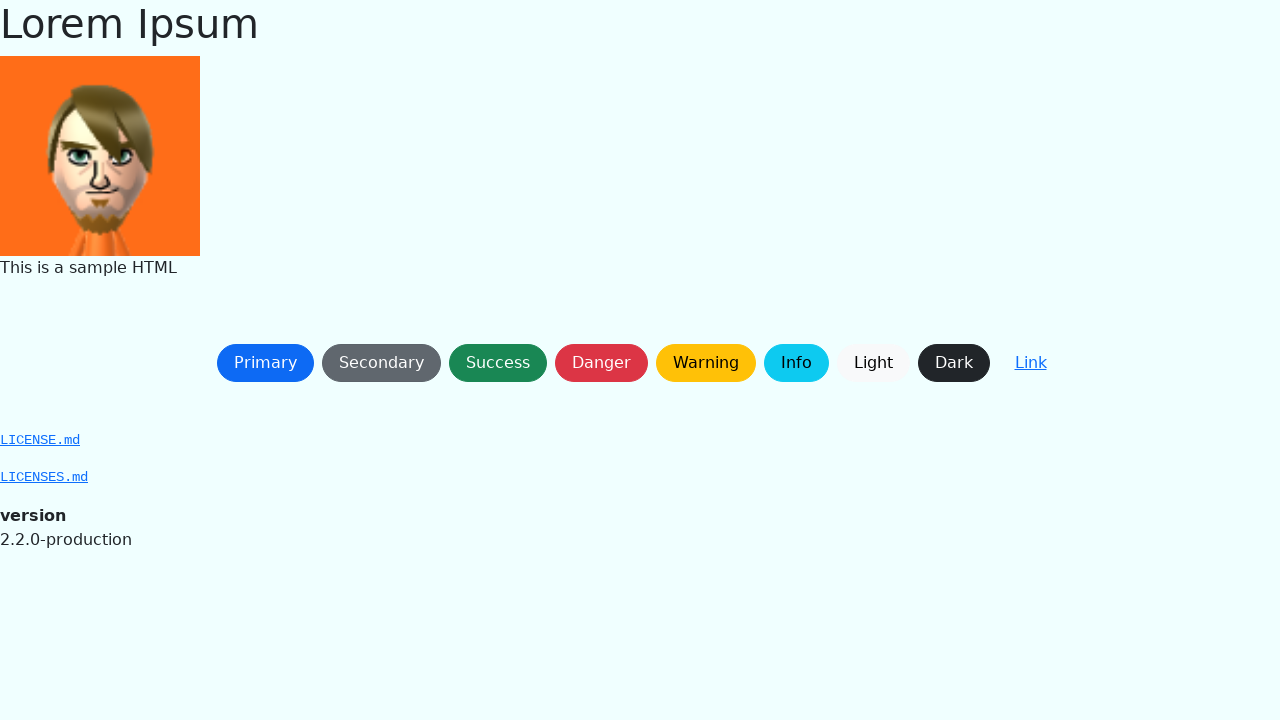

Waited 300ms for dialog or page state to settle
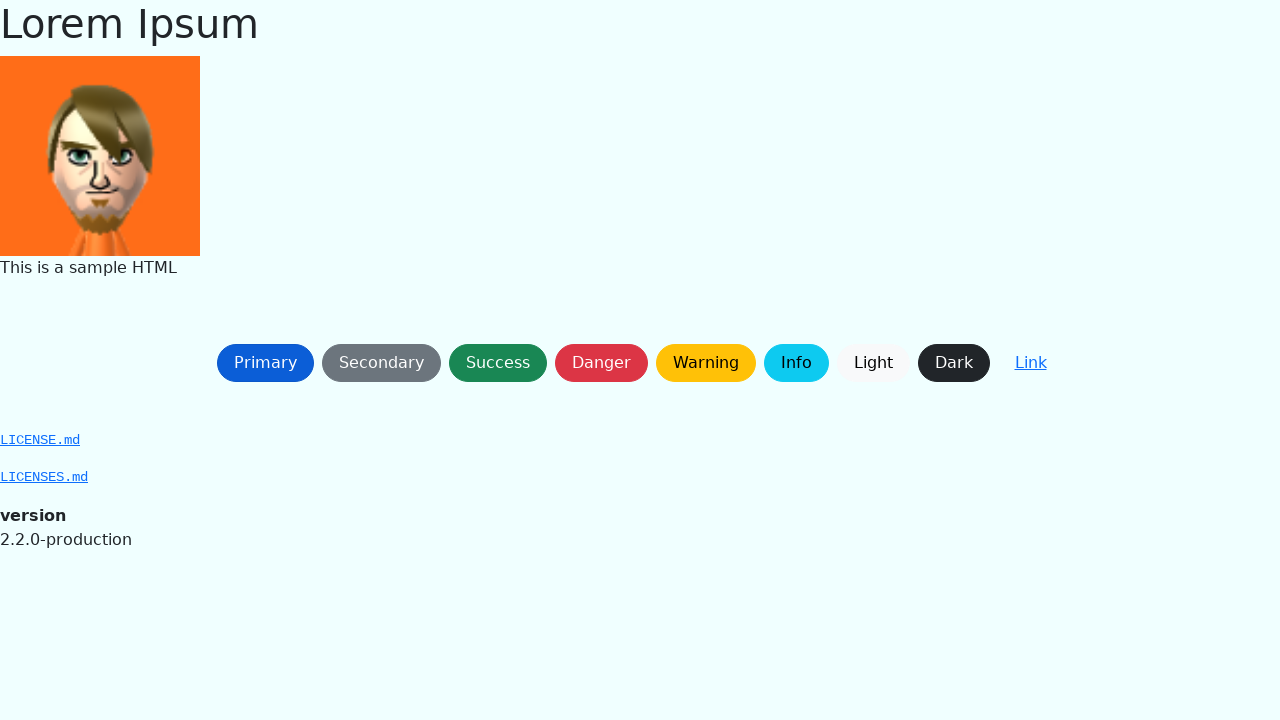

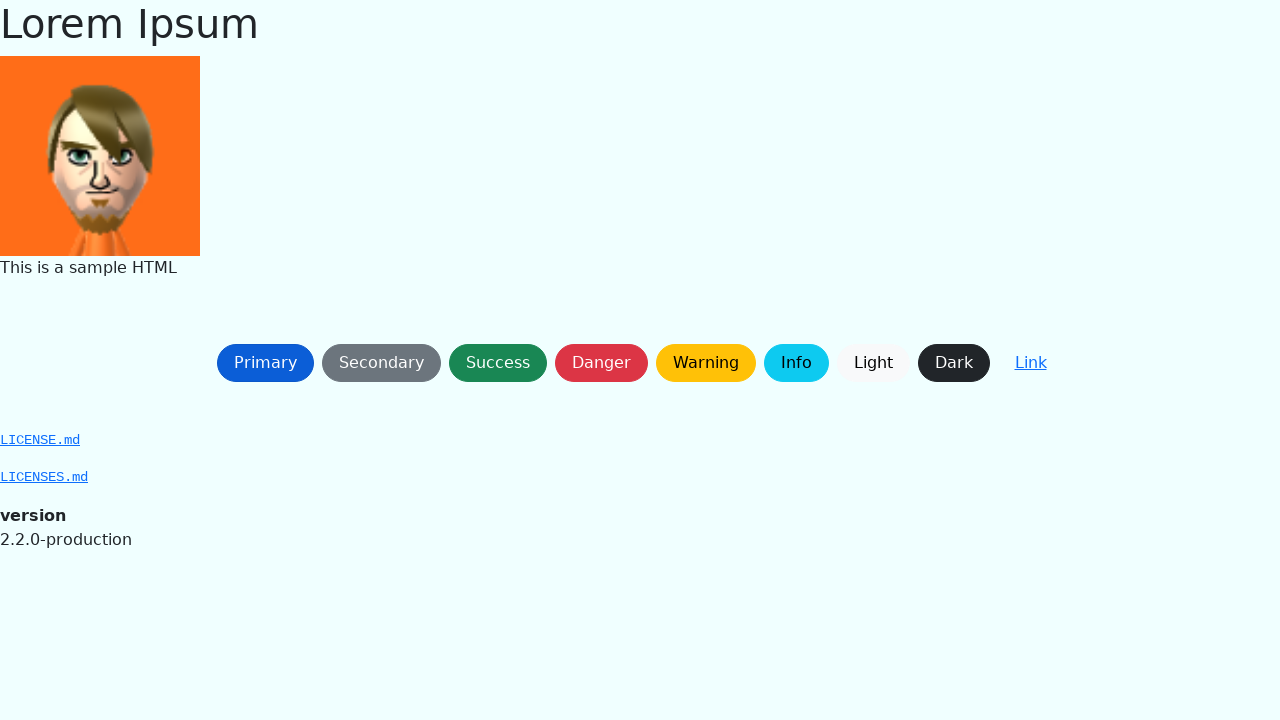